Views a product, checks its condition and price, then navigates based on price comparison

Starting URL: https://automationexercise.com/

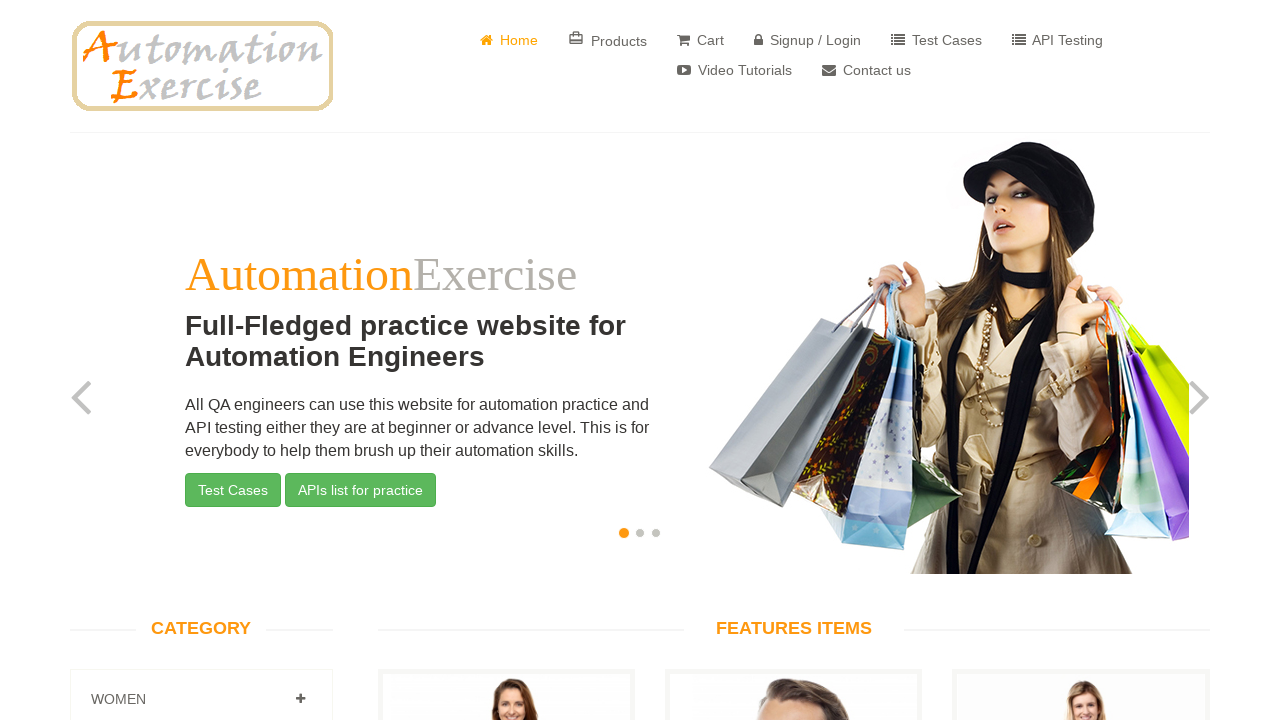

Clicked View Product button for the third product at (506, 361) on .features_items .col-sm-4:nth-child(3) >> text=View Product
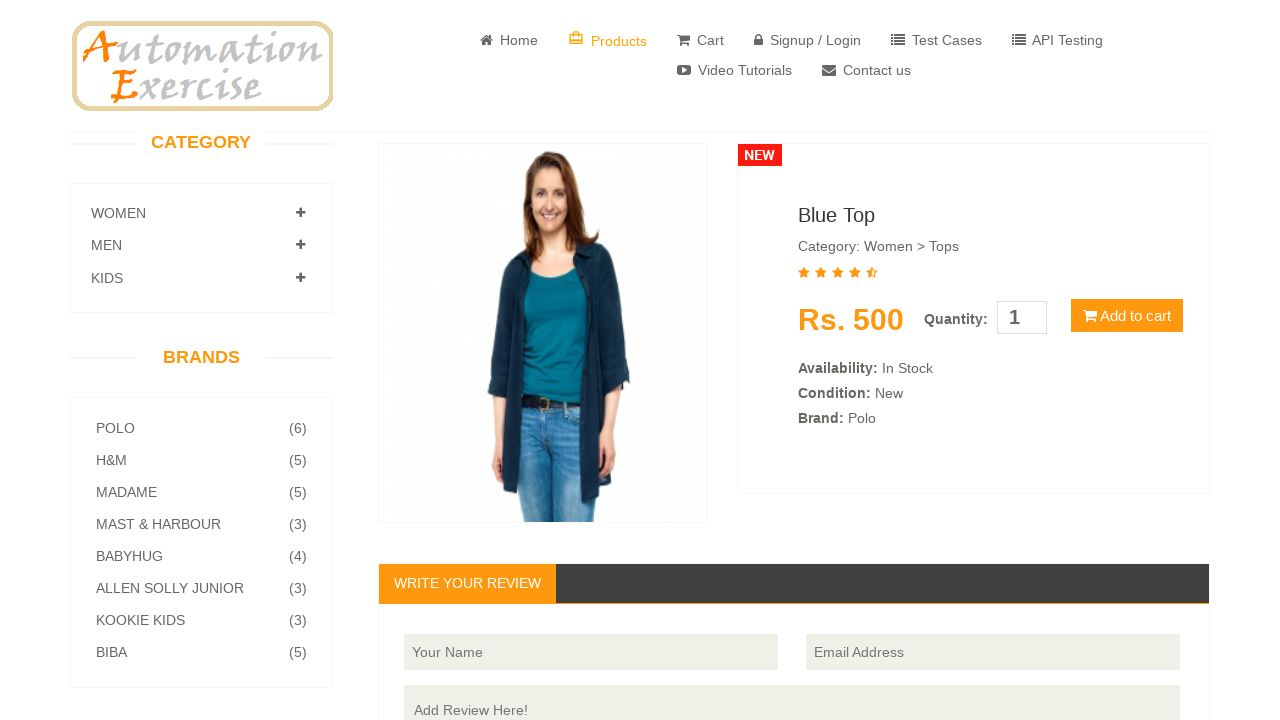

Retrieved product condition text
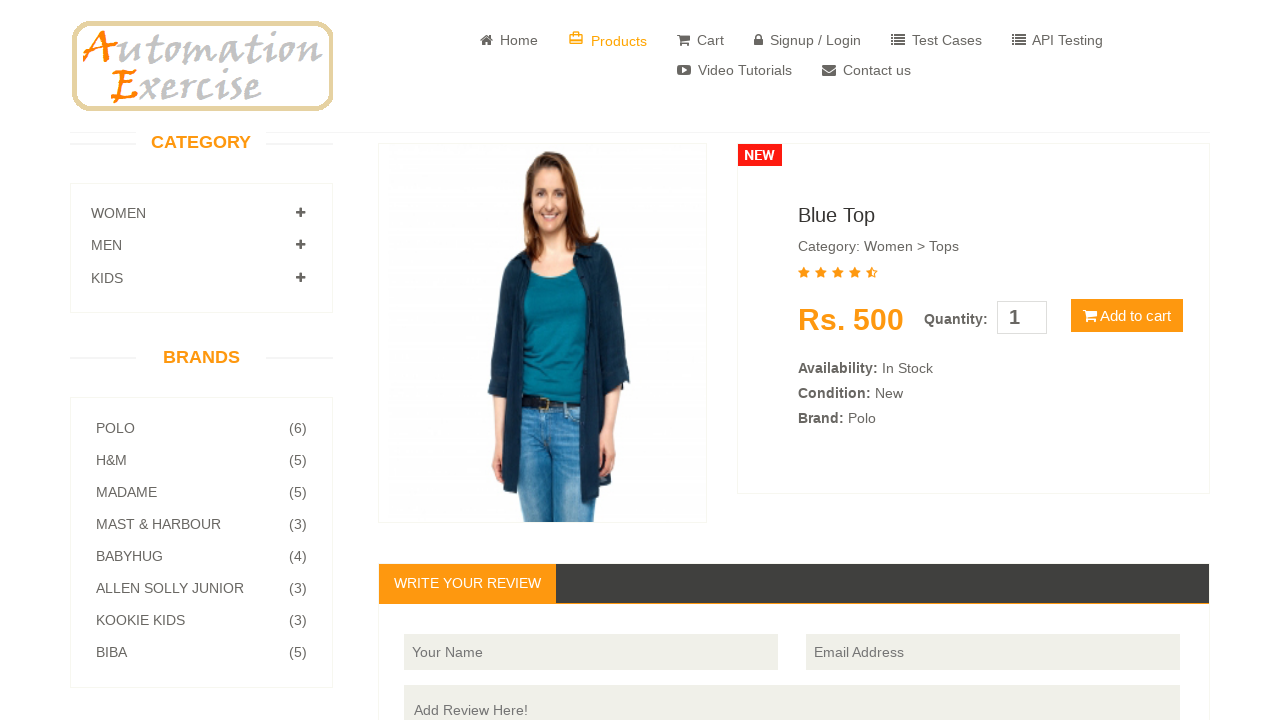

Checked product condition: Condition: New
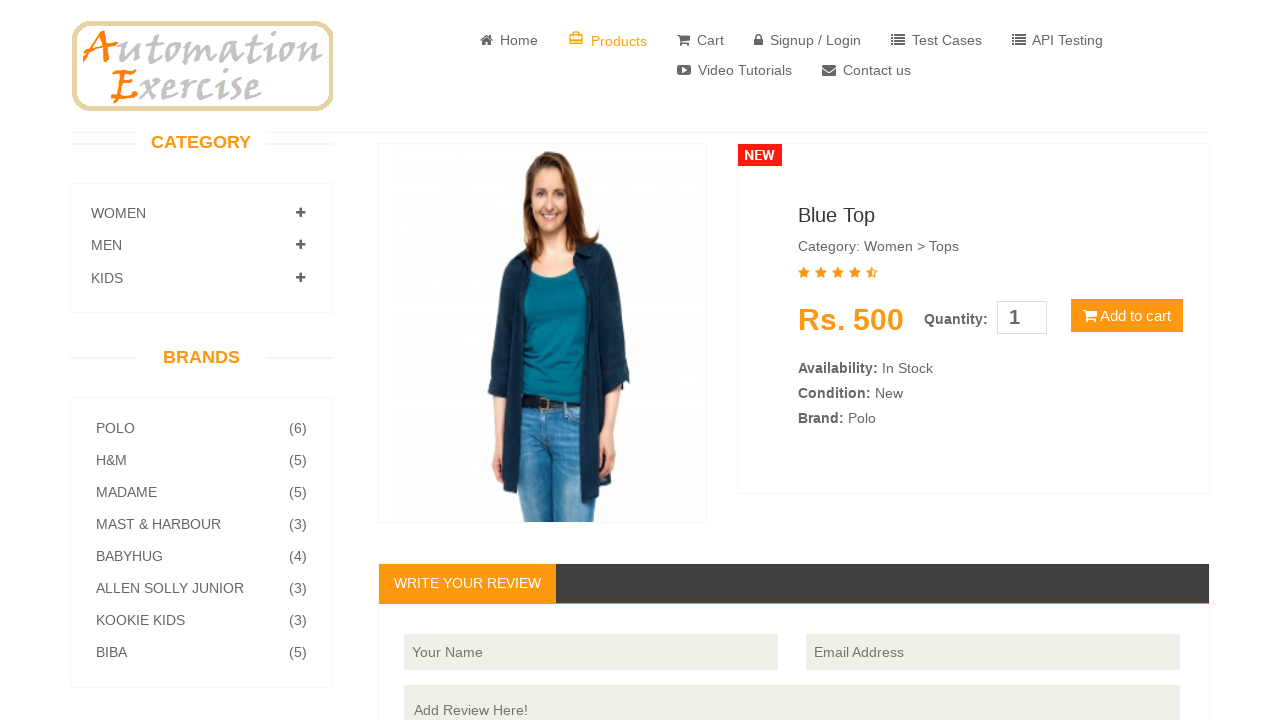

Retrieved product price text
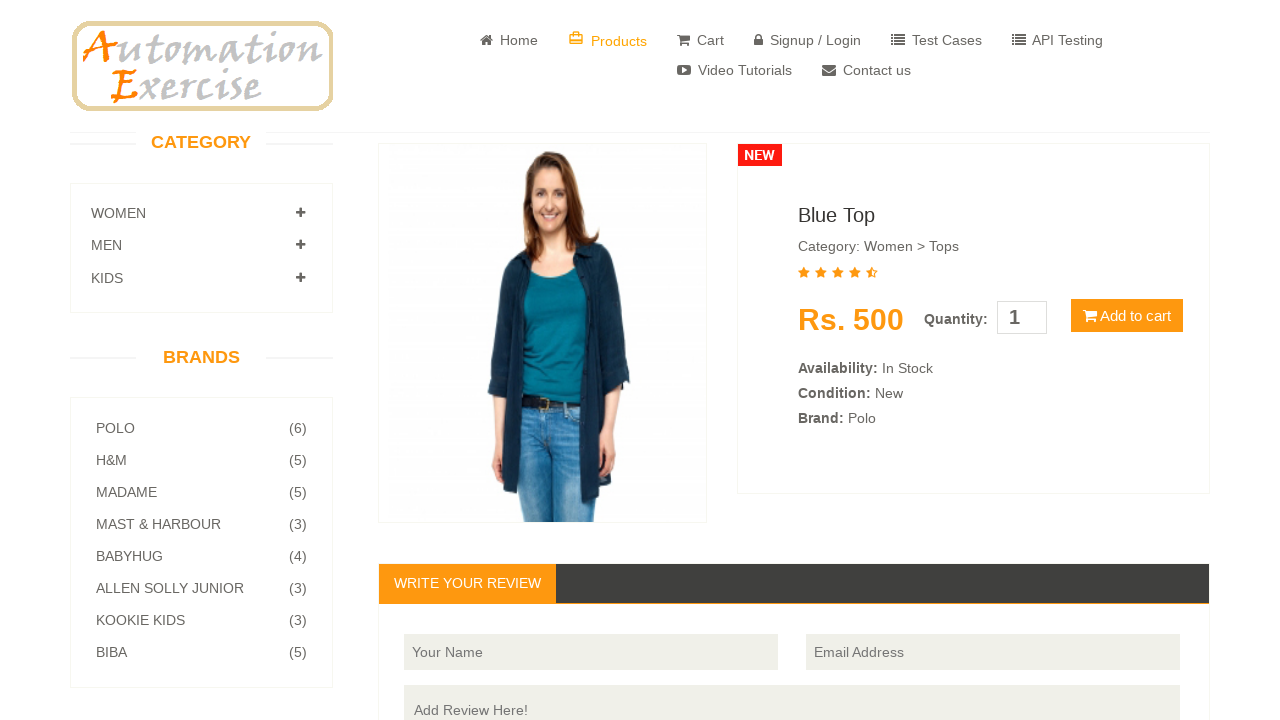

Parsed price value: 500
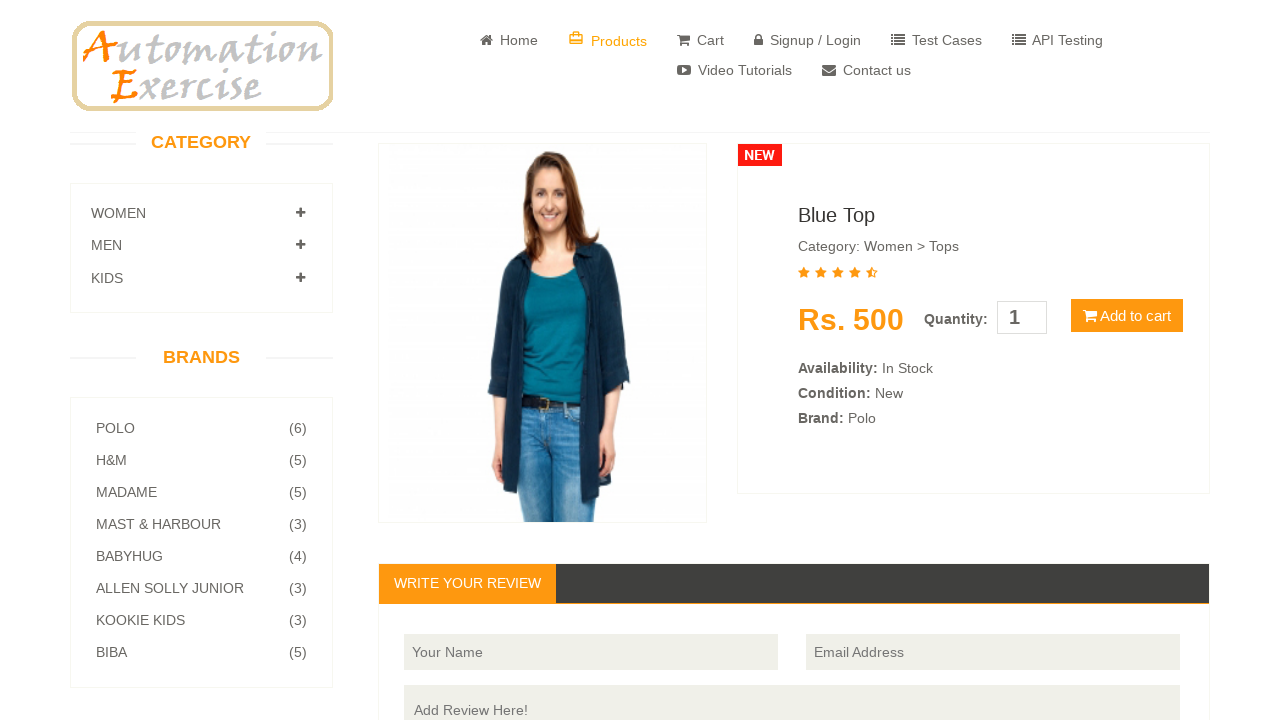

Price is acceptable, clicked Add to Cart button at (1127, 316) on :nth-child(5) > .btn
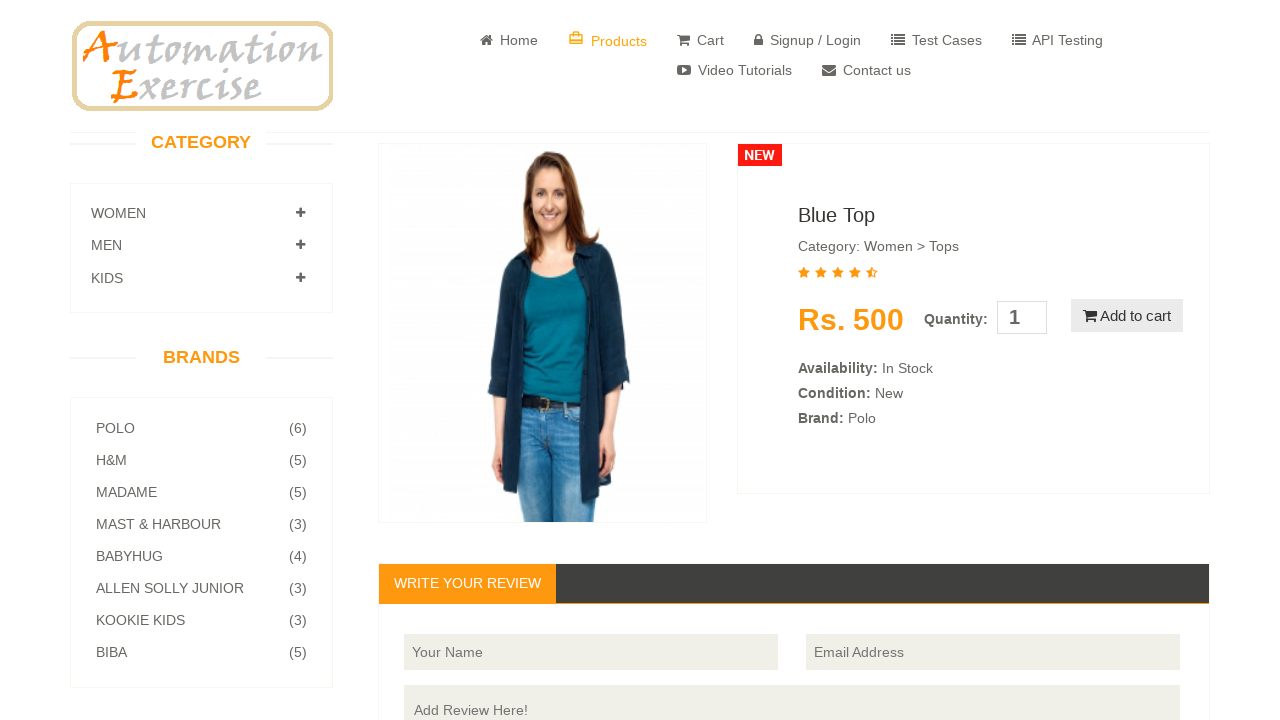

Confirmed add to cart in modal dialog at (640, 336) on .modal-footer > .btn
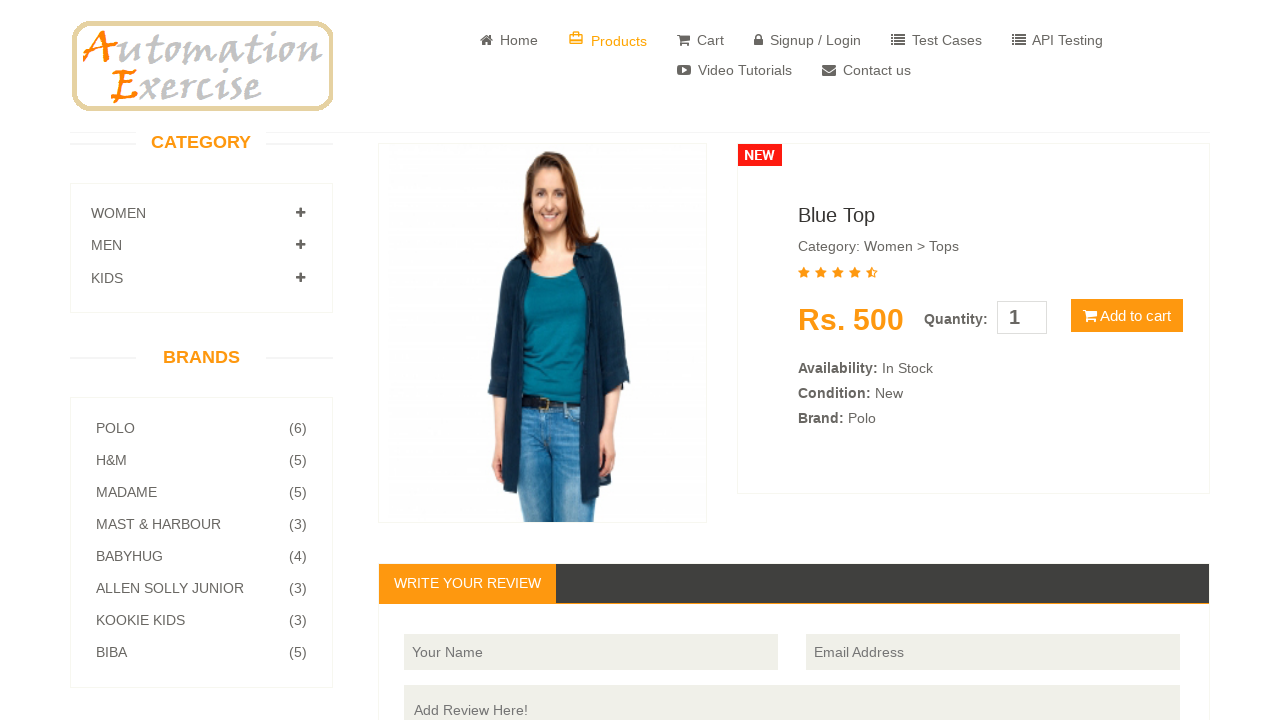

Navigated to cart page at (700, 40) on .shop-menu > .nav > :nth-child(3) > a
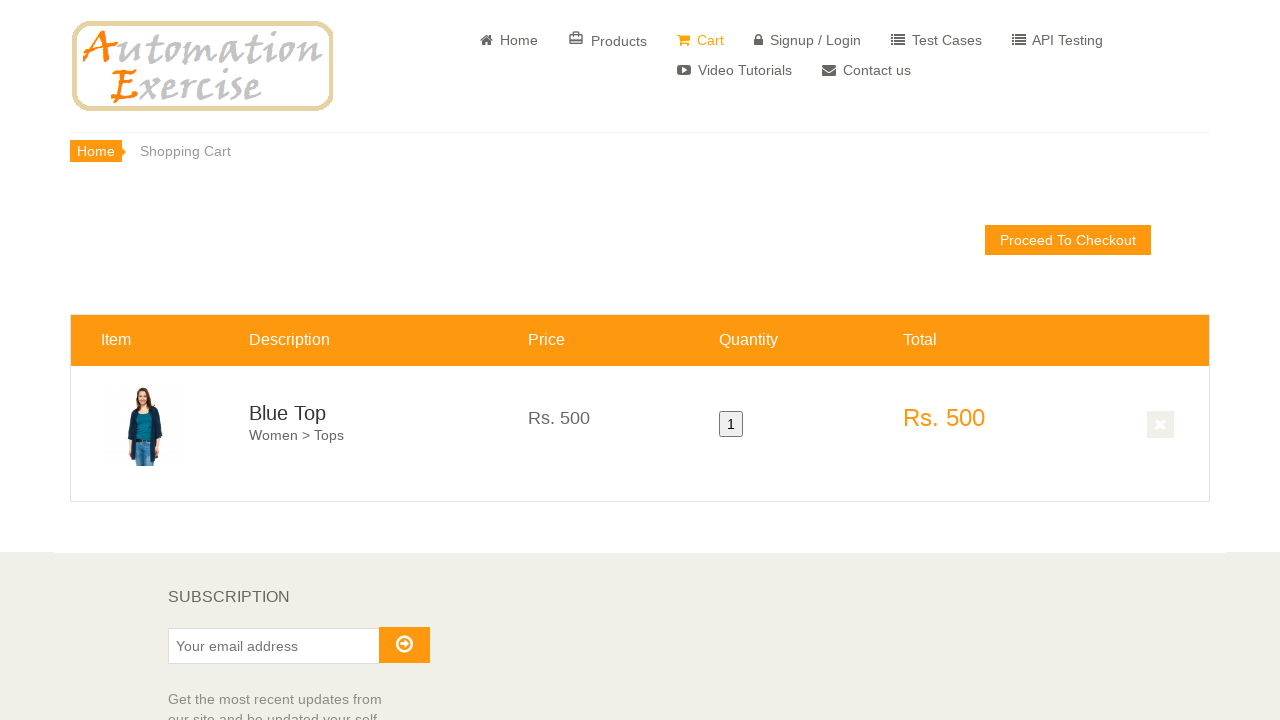

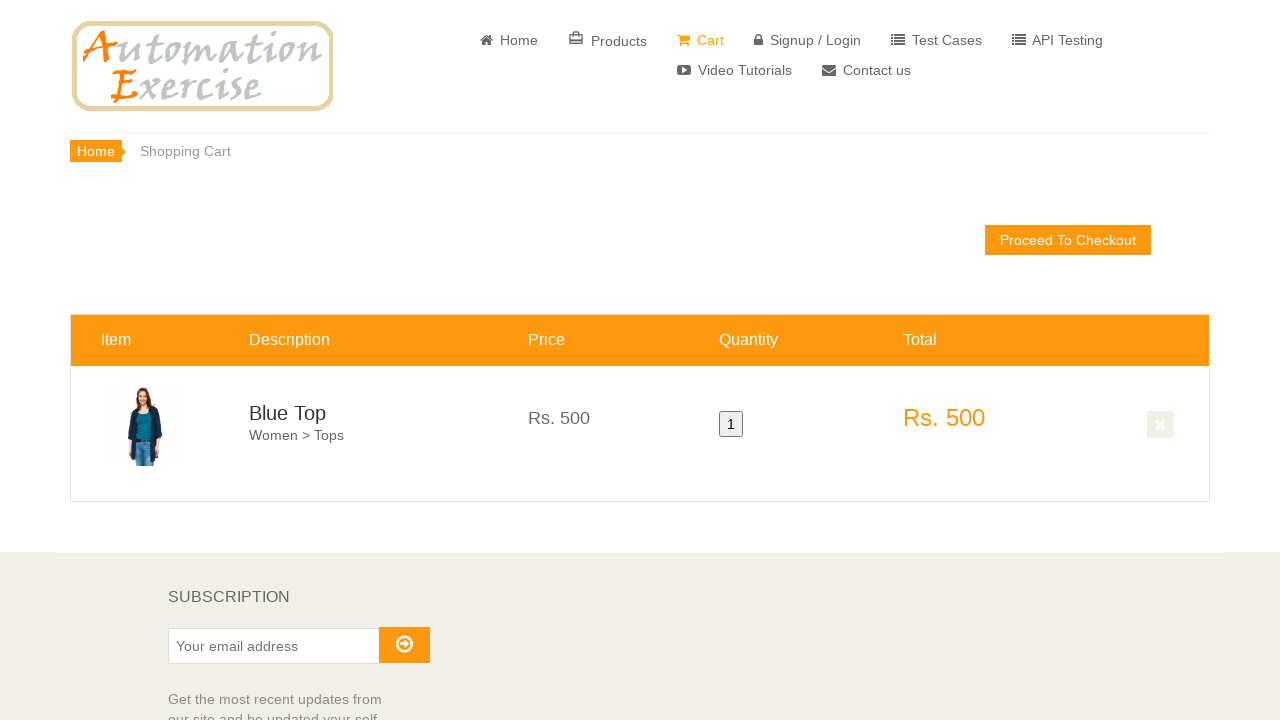